Demonstrates clicking on an SVG element using XPath with local-name() to handle SVG namespace. Clicks the first SVG element found on the page.

Starting URL: https://opensource-demo.orangehrmlive.com/web/index.php/auth/login

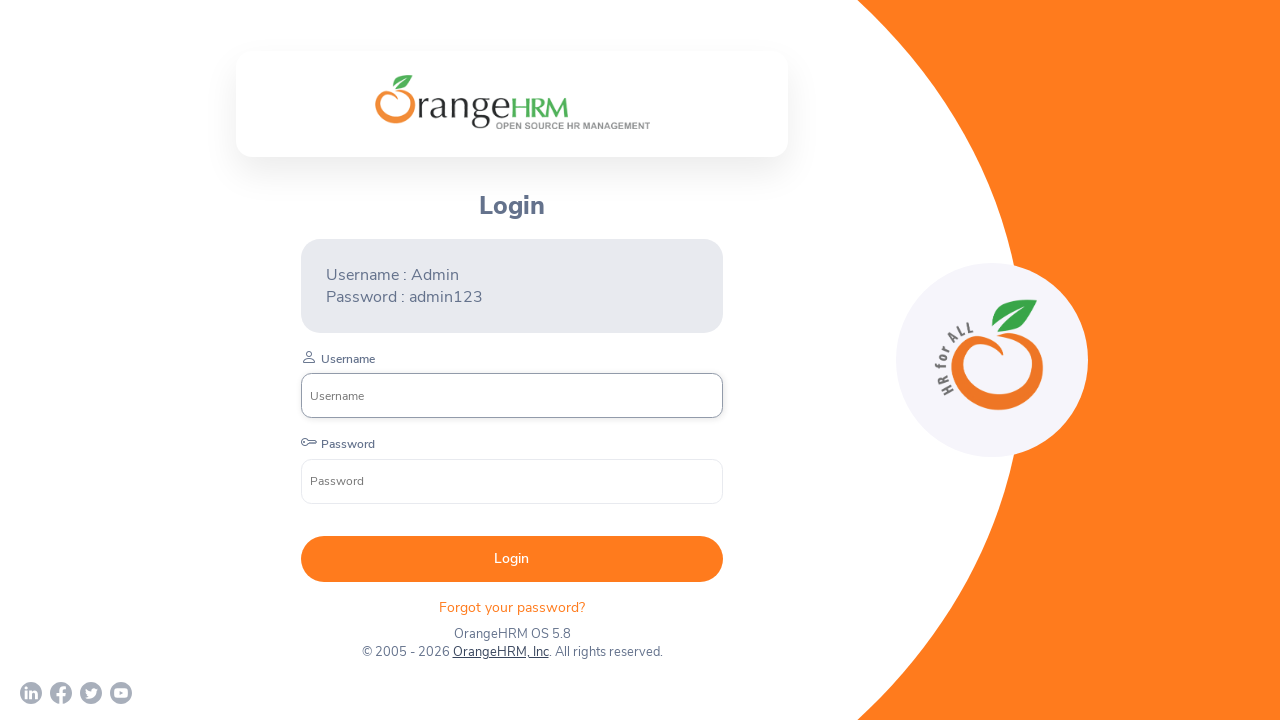

Waited 2 seconds for page to load
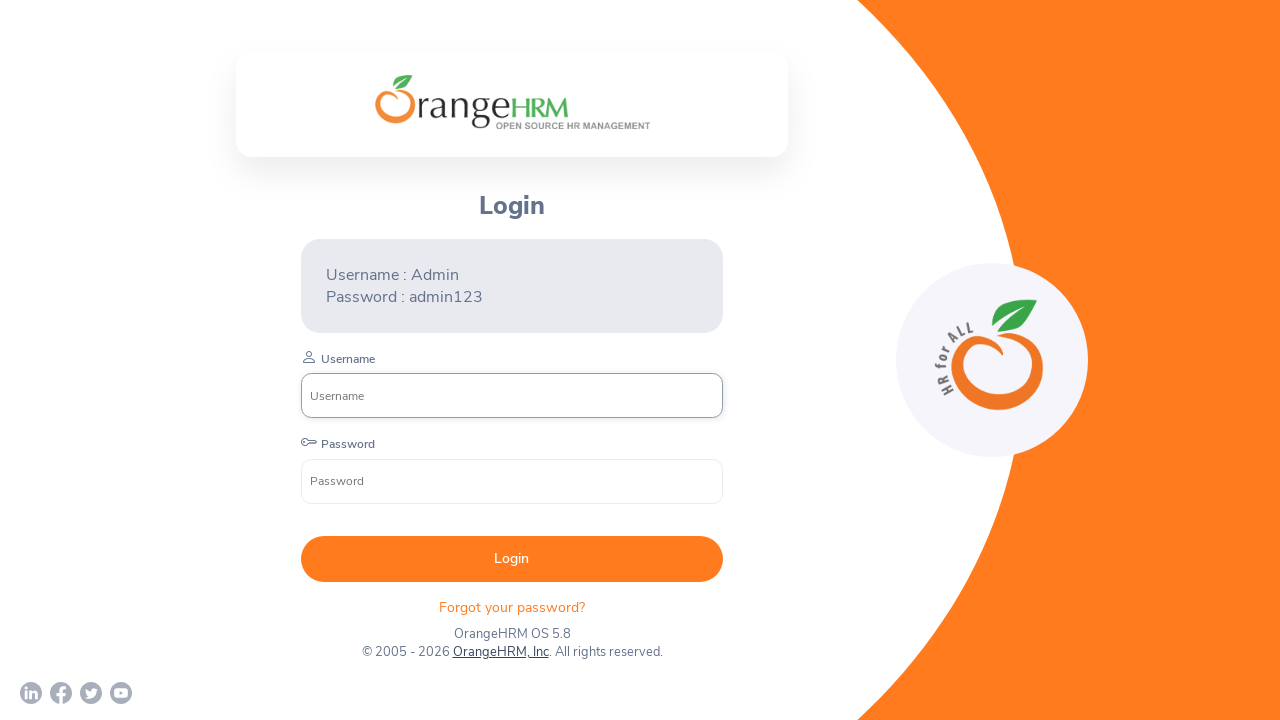

Clicked the first SVG element found on the page using XPath with local-name() for SVG namespace handling at (31, 693) on xpath=(//*[local-name()='svg'])[1]
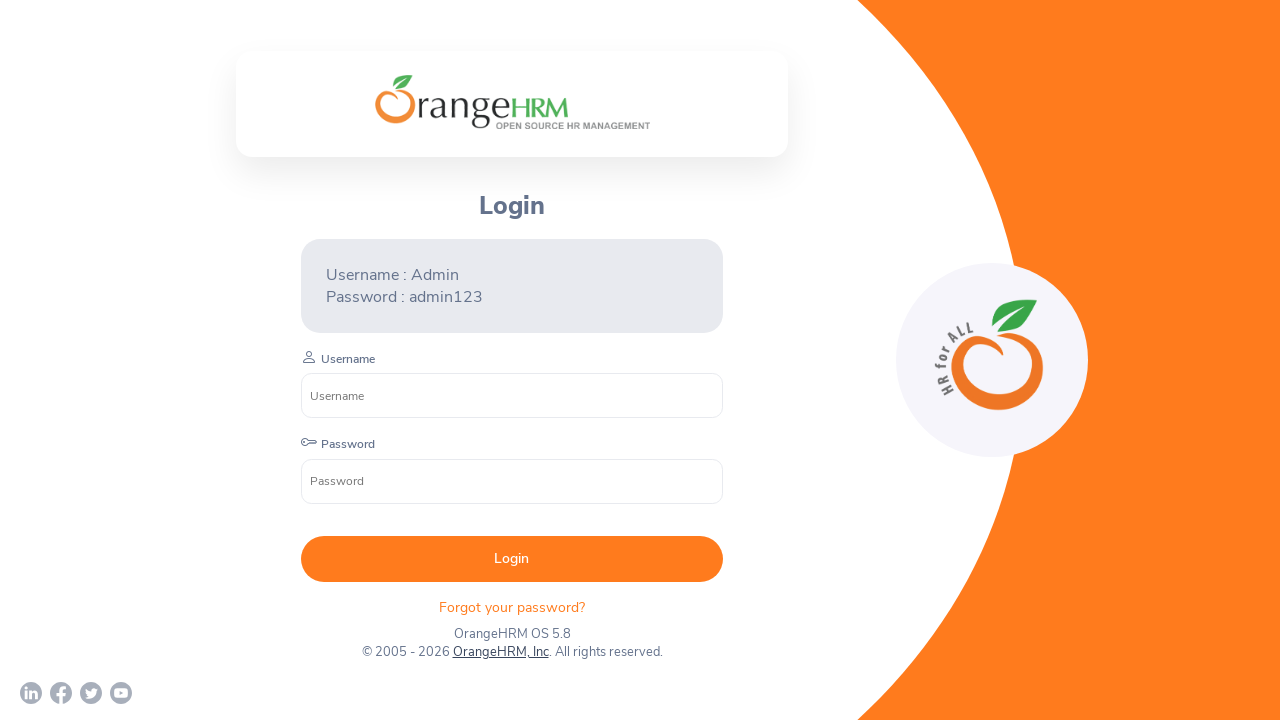

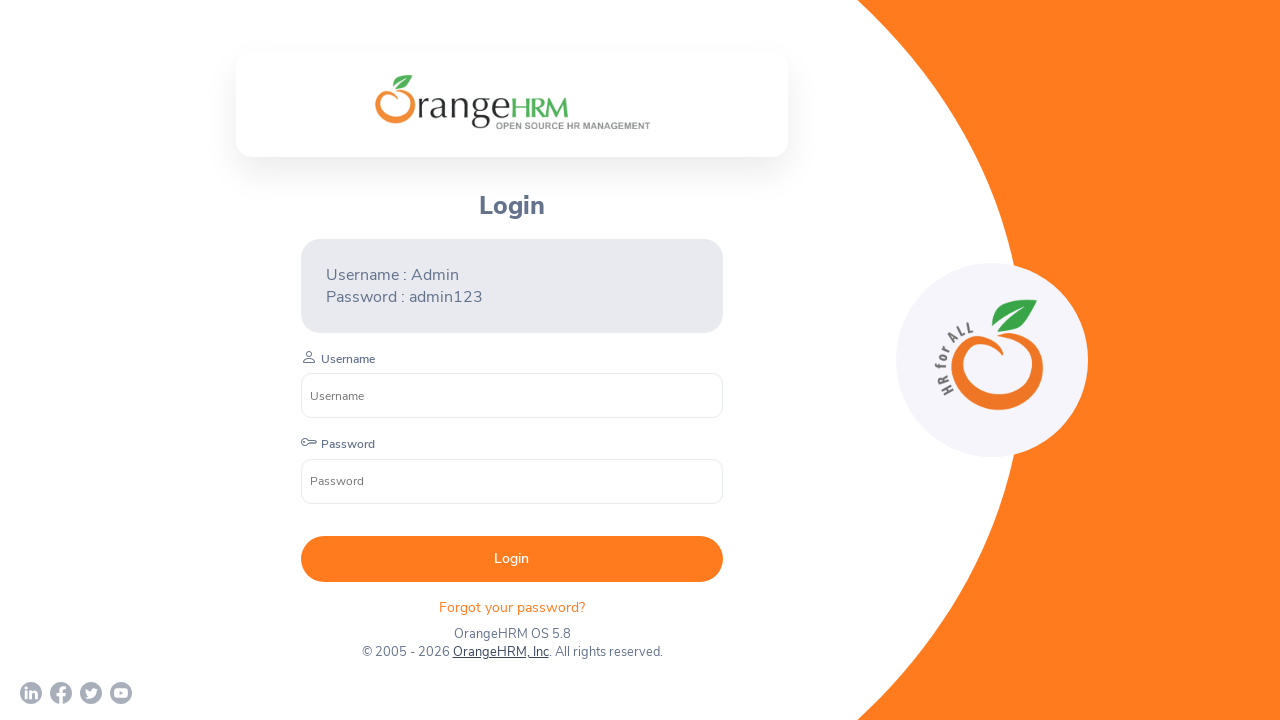